Navigates to Flipkart and uses keyboard operations to close a popup with Escape key and refresh the page with F5

Starting URL: https://www.flipkart.com/

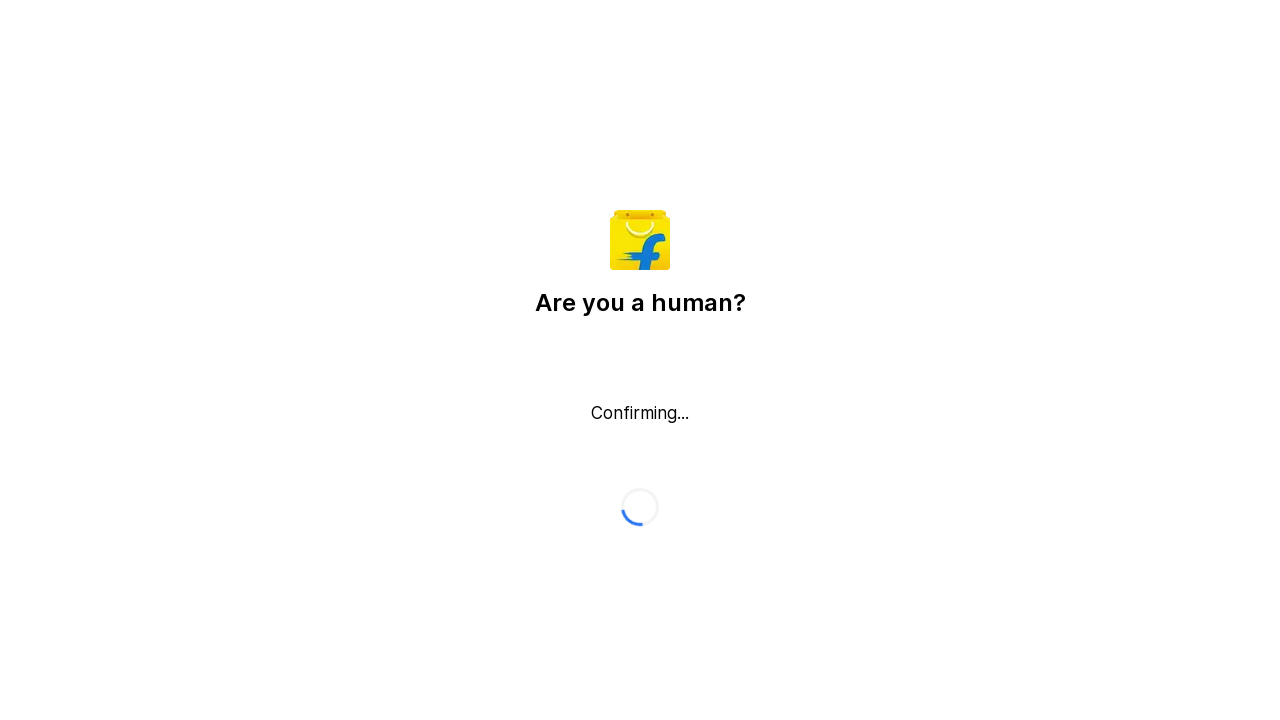

Pressed Escape key to close popup
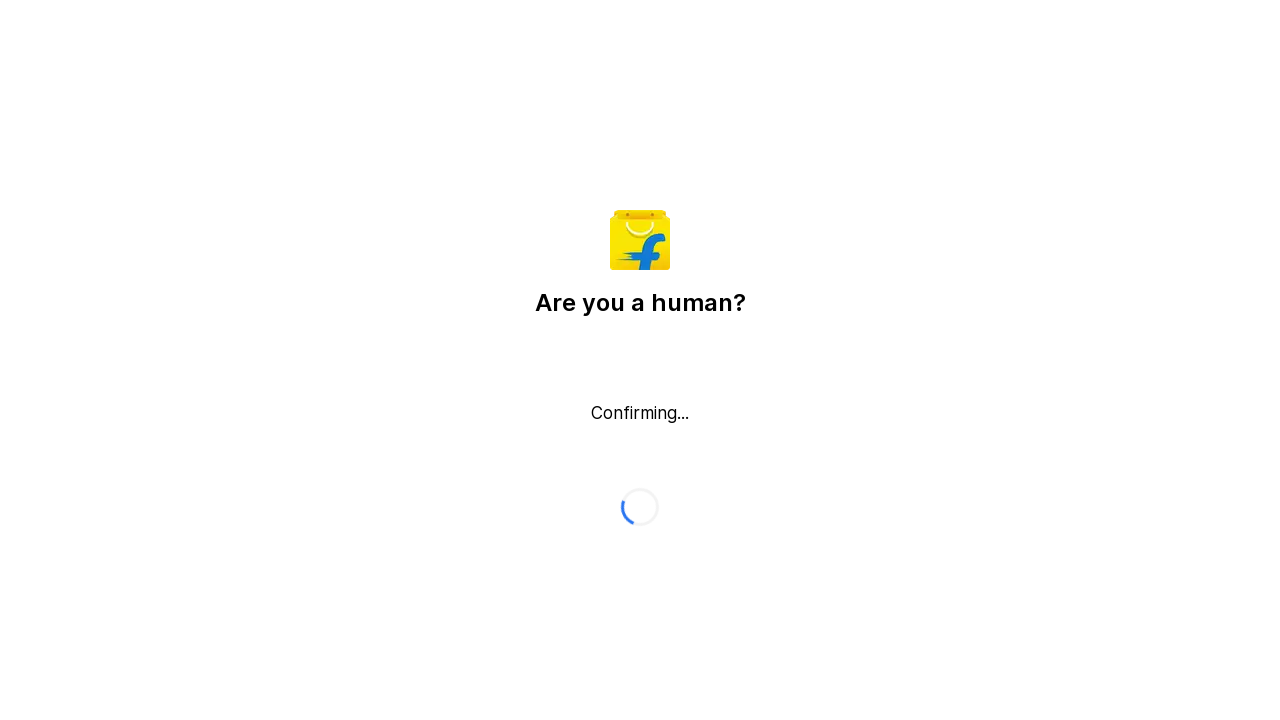

Waited 1500ms for popup to close
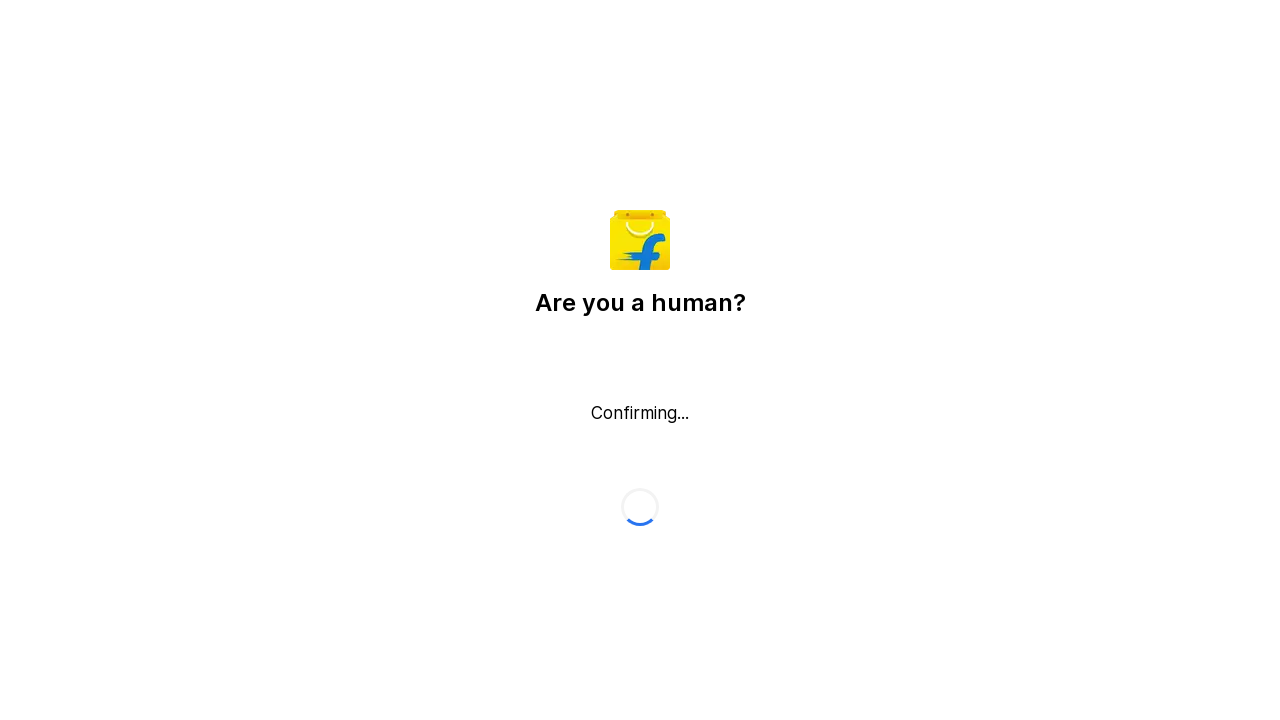

Pressed F5 key to refresh page
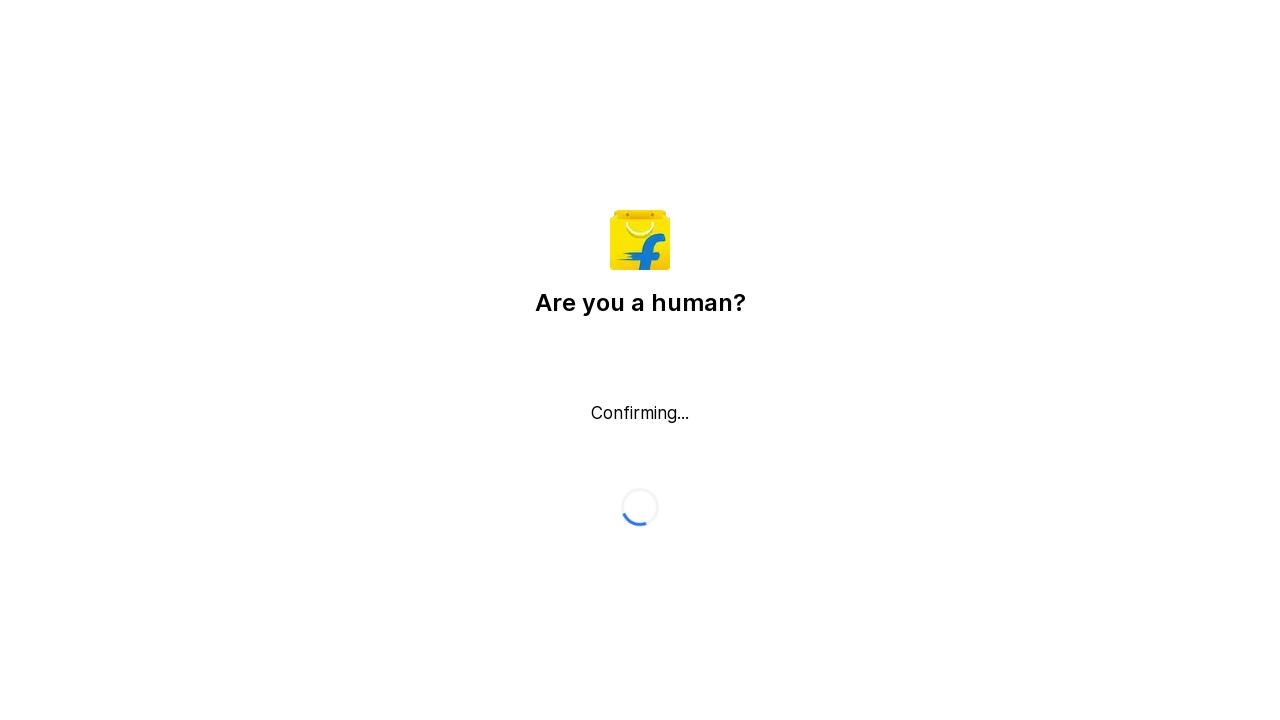

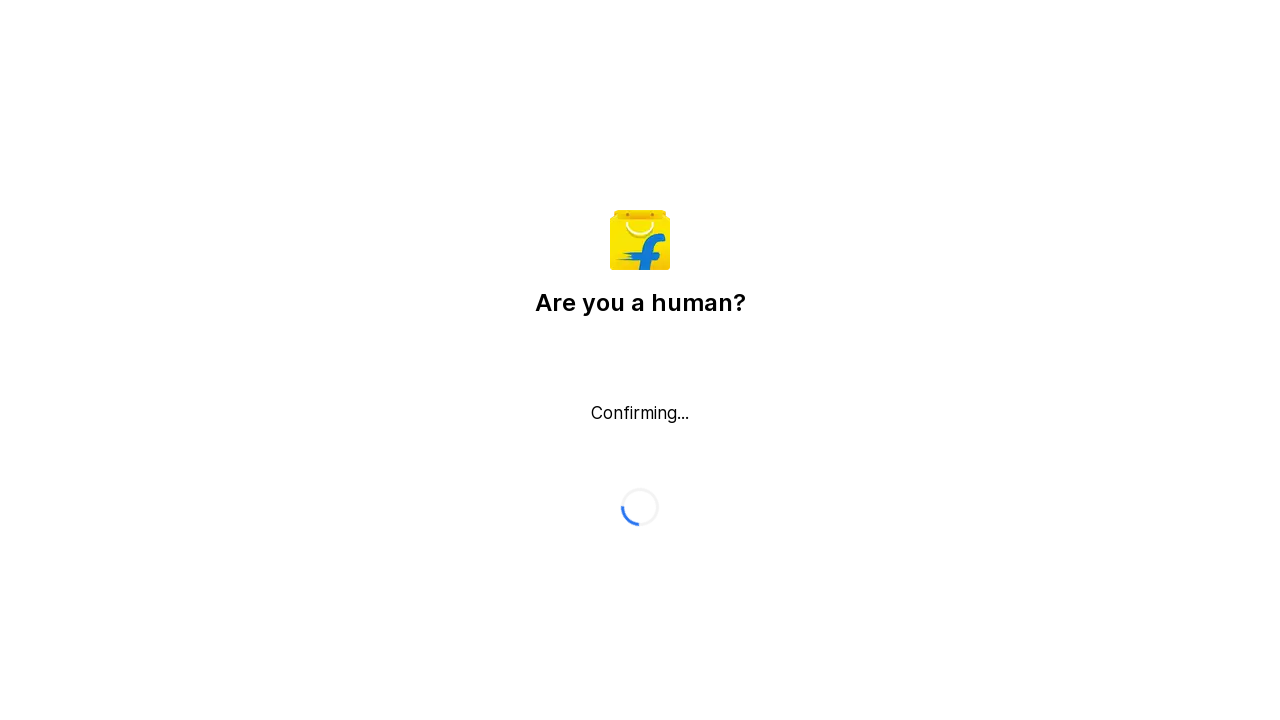